Tests Google Transparency Report's Safe Browsing search by entering a URL into the search box and clicking the search button to check if the URL is flagged as unsafe.

Starting URL: https://transparencyreport.google.com/safe-browsing/search?hl=en

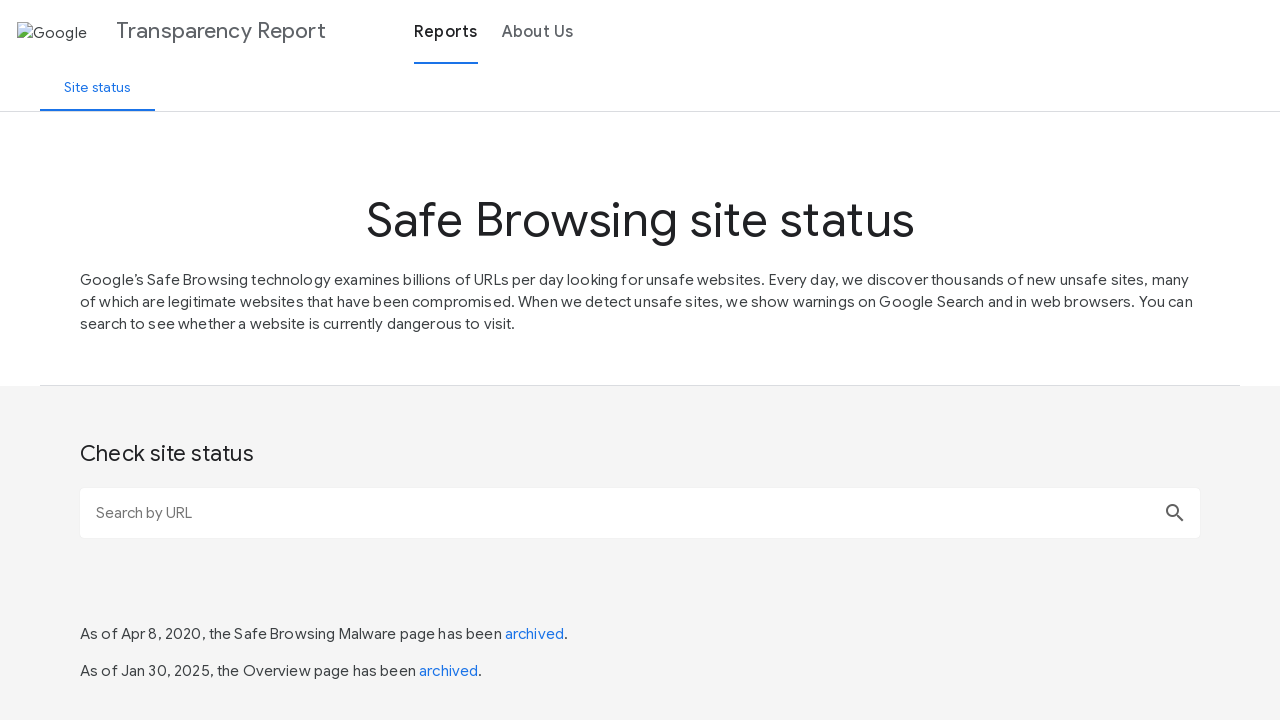

Filled search box with URL to check for Safe Browsing status on input[type="text"], search-box input
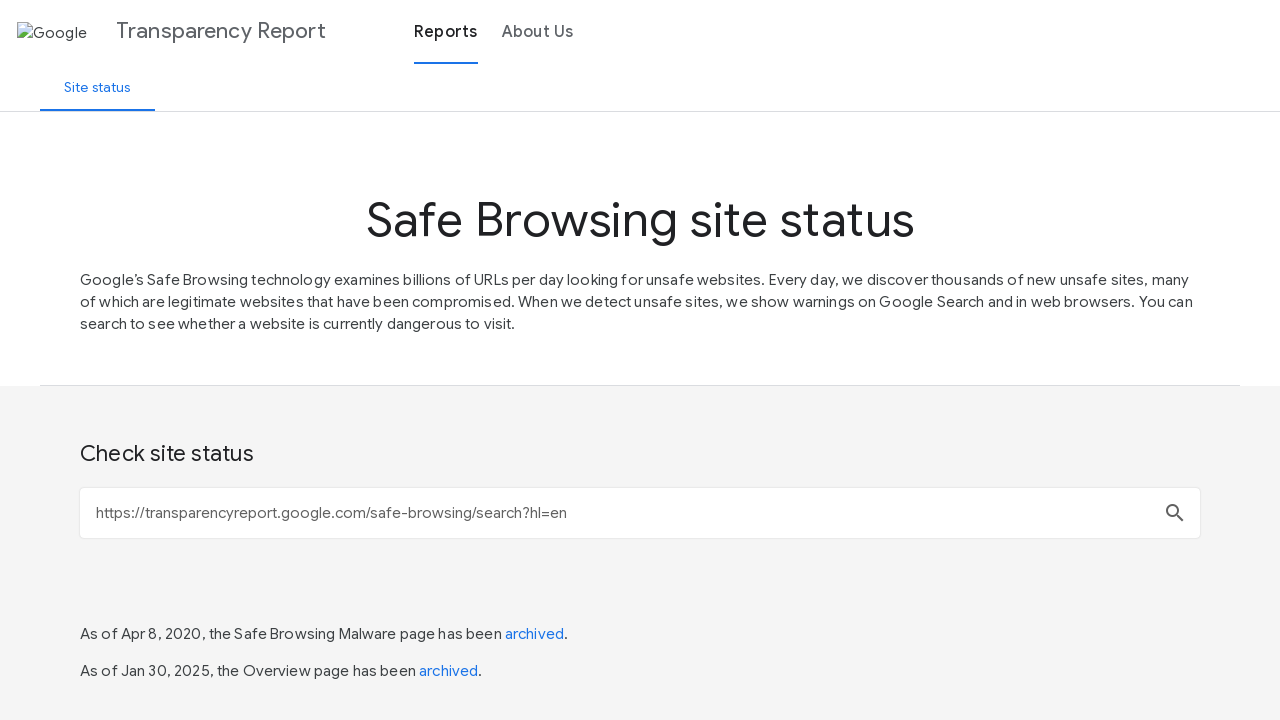

Clicked search button to initiate Safe Browsing check at (1175, 512) on search-box i, button[type="submit"]
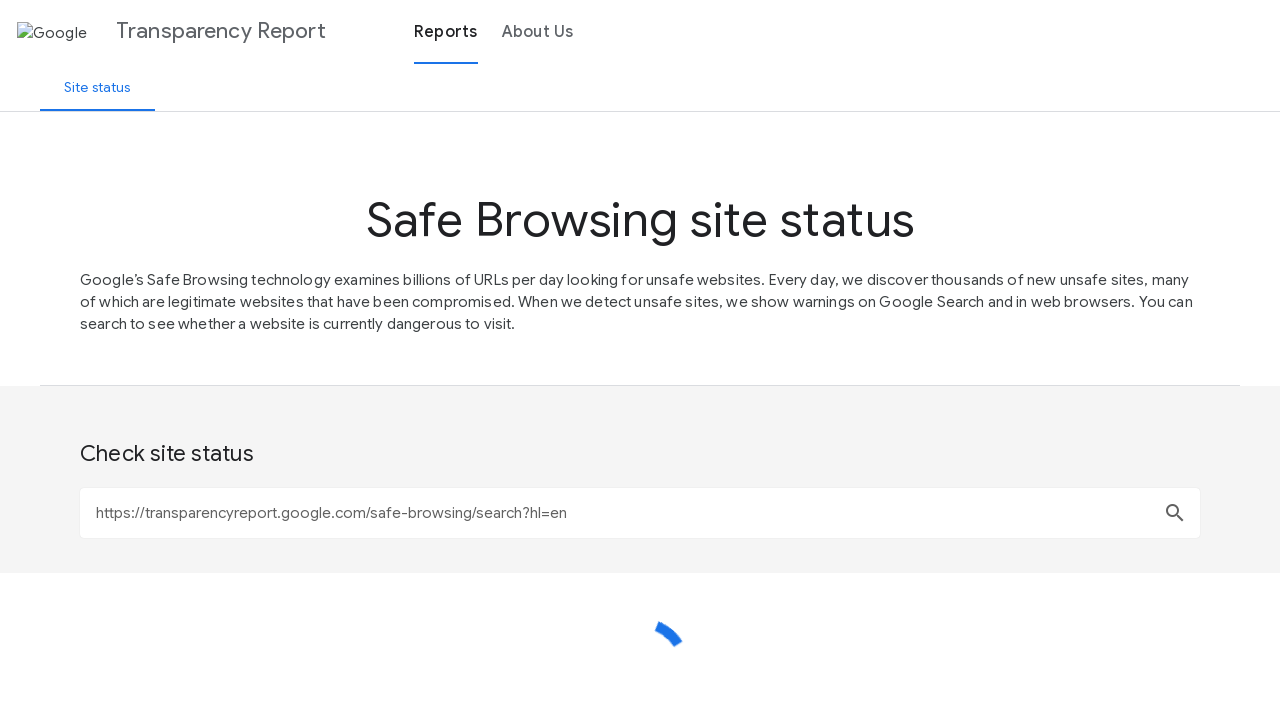

Waited for search results to load (networkidle)
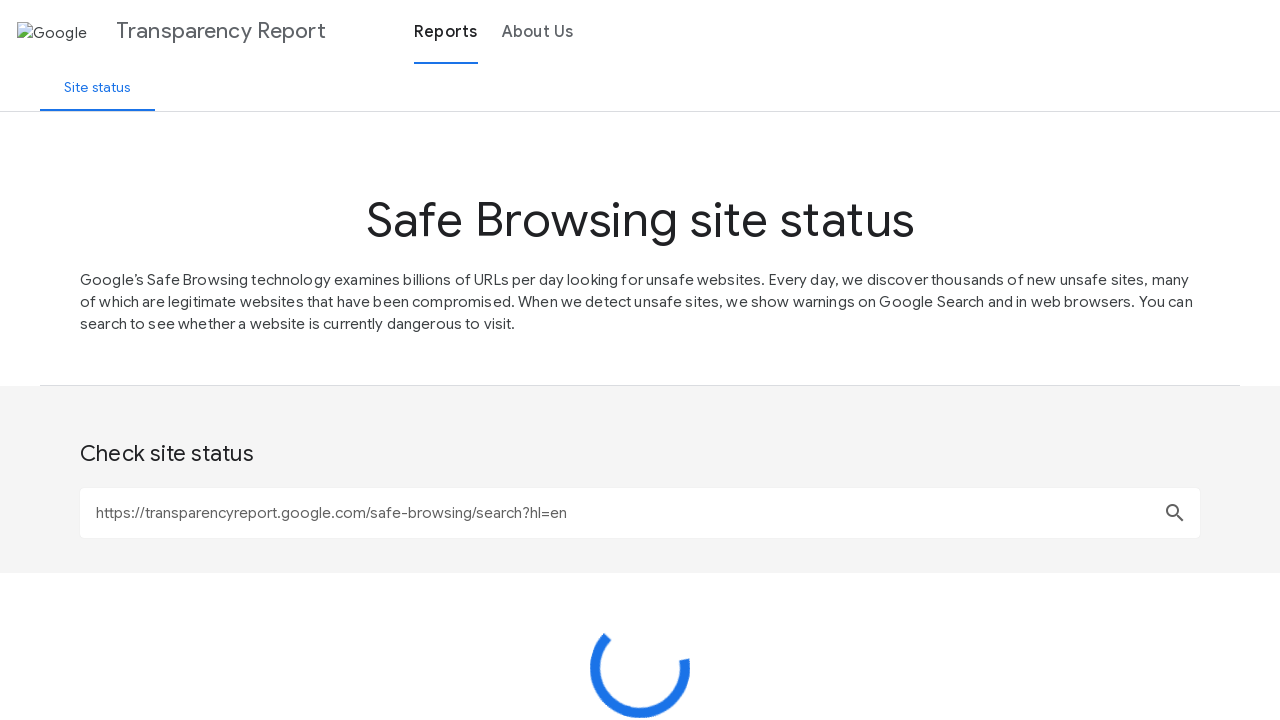

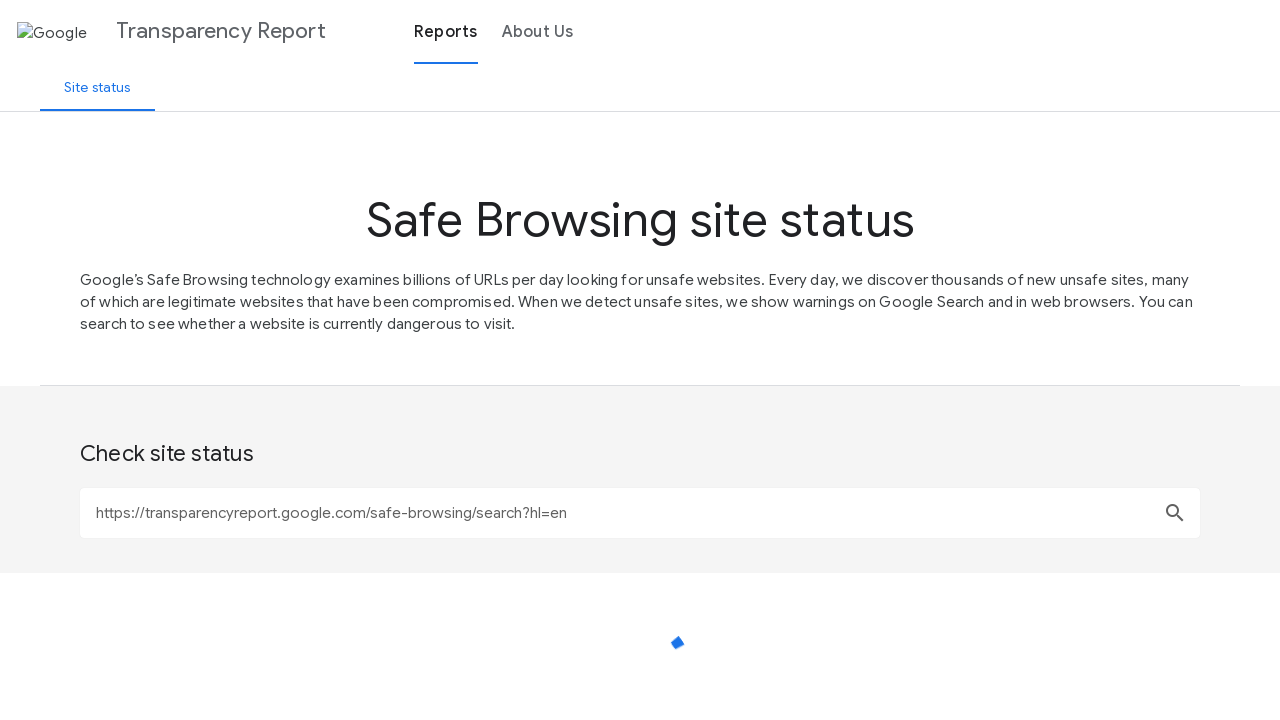